Tests dynamic control functionality by clicking the Enable button to enable a text field, then entering text into the newly enabled field

Starting URL: https://the-internet.herokuapp.com/dynamic_controls

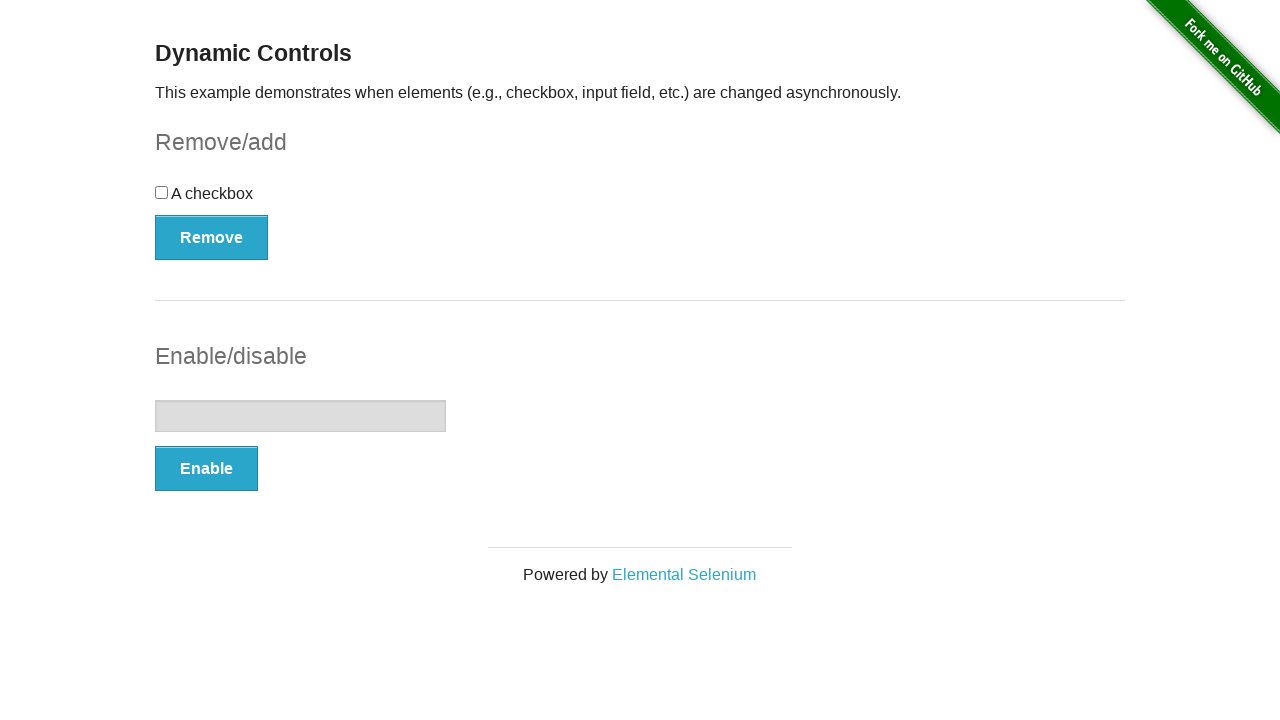

Clicked the Enable button to enable the text field at (206, 469) on xpath=//button[text()='Enable']
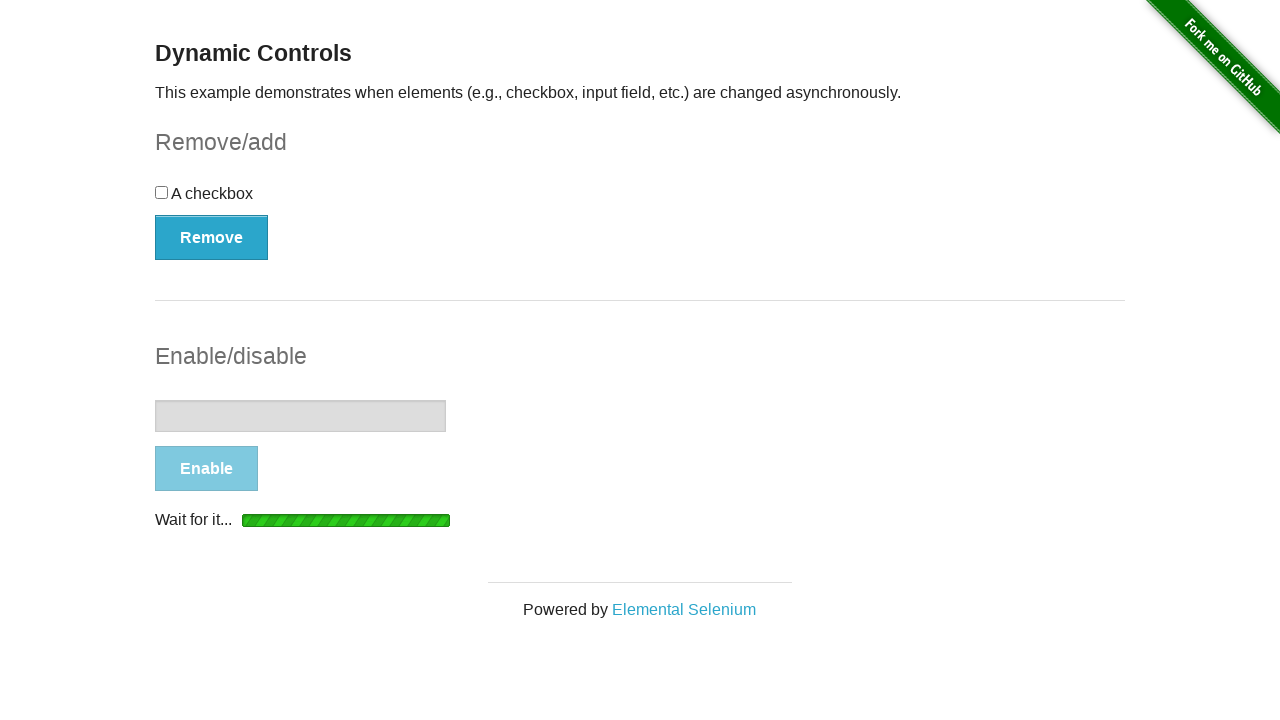

Text field became attached and enabled
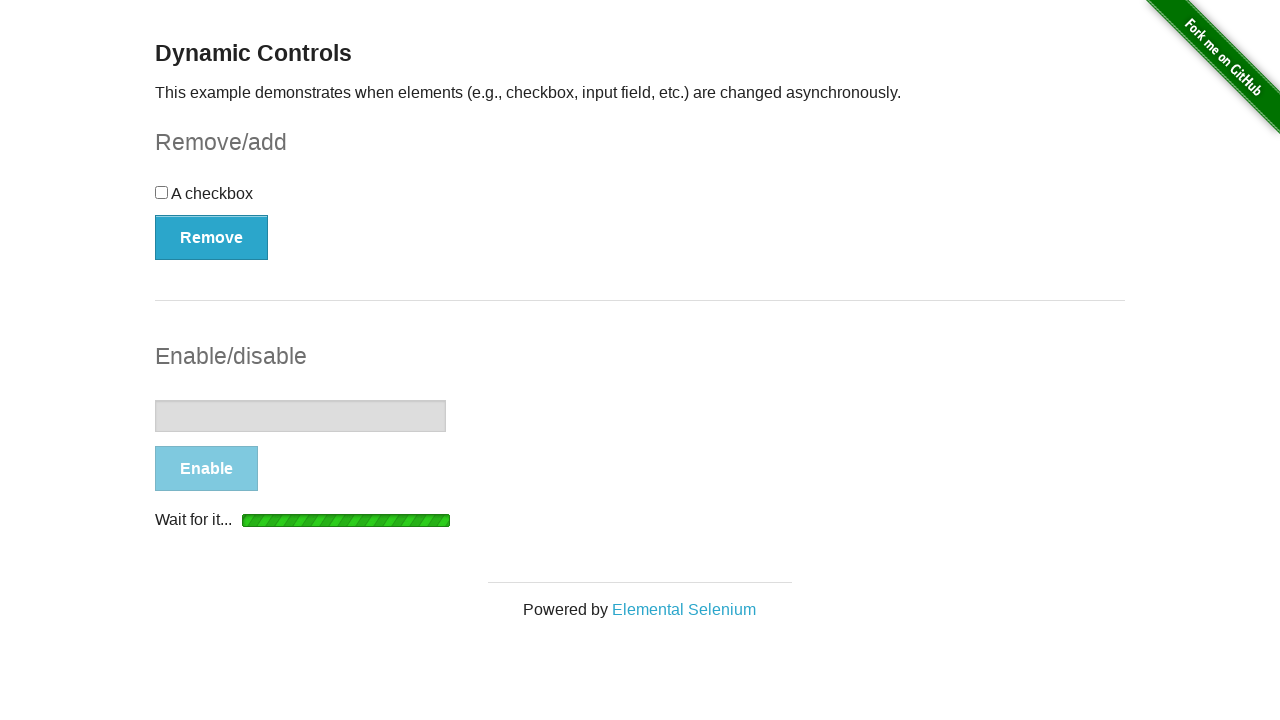

Filled the enabled text field with 'Hello' on //input[@type='text']
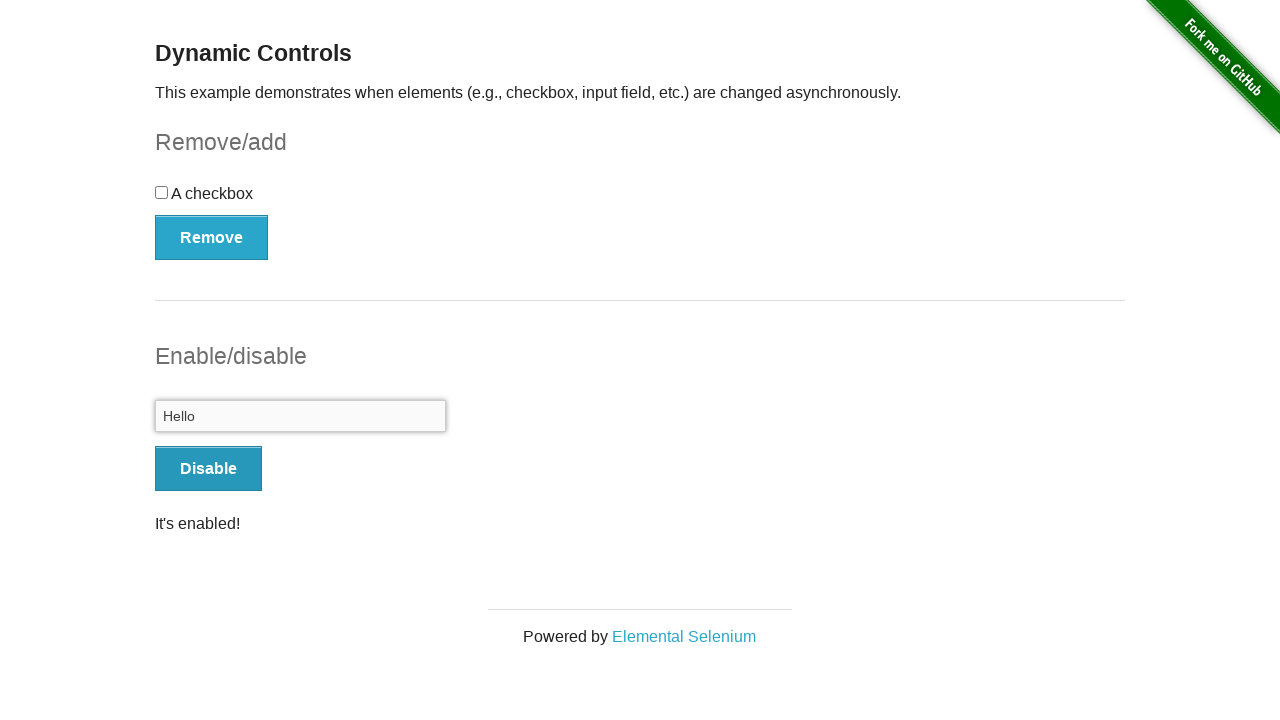

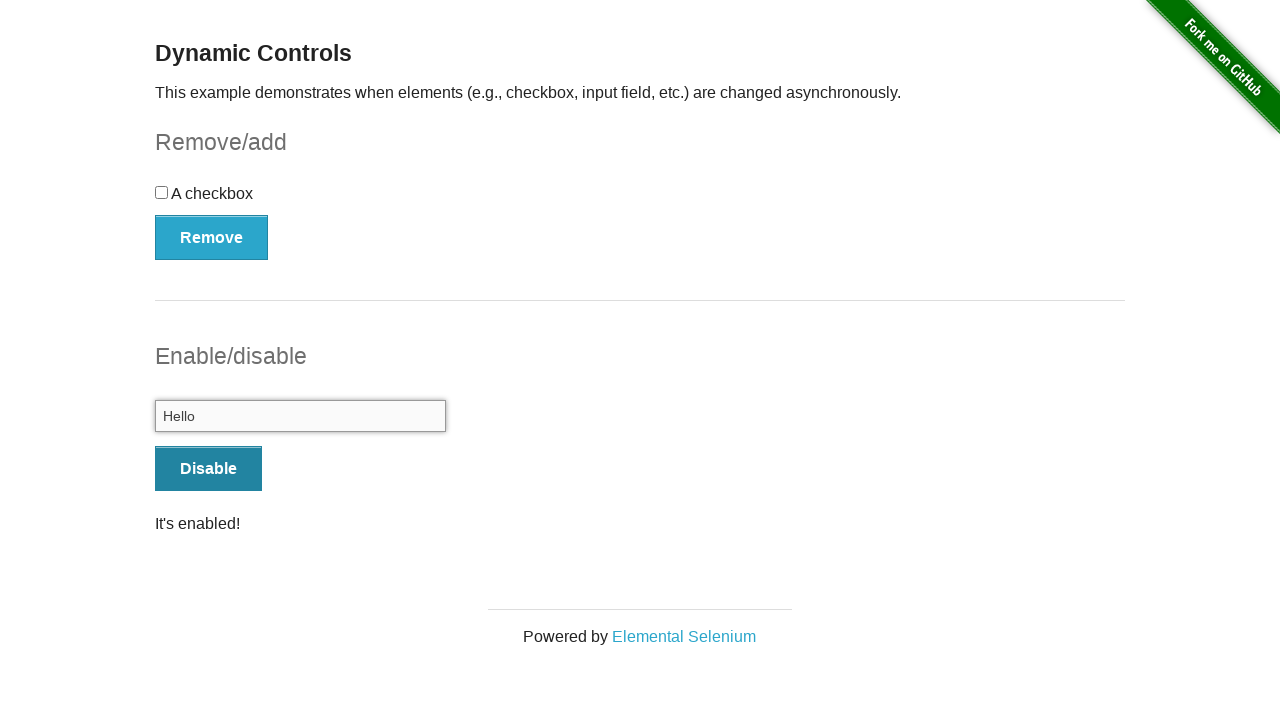